Tests the student registration form by filling in personal information fields (first name, last name, email, gender, phone number, address) and submitting the form.

Starting URL: https://demoqa.com/automation-practice-form

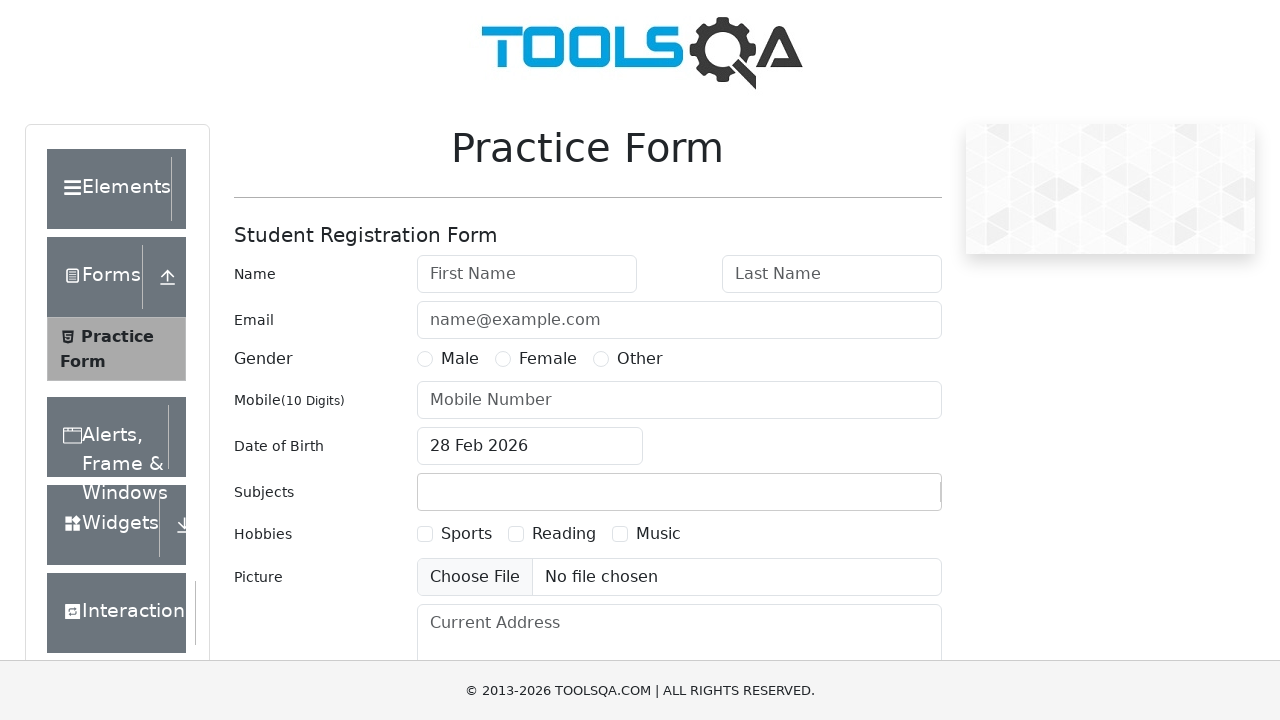

Filled first name field with 'Marcus' on #firstName
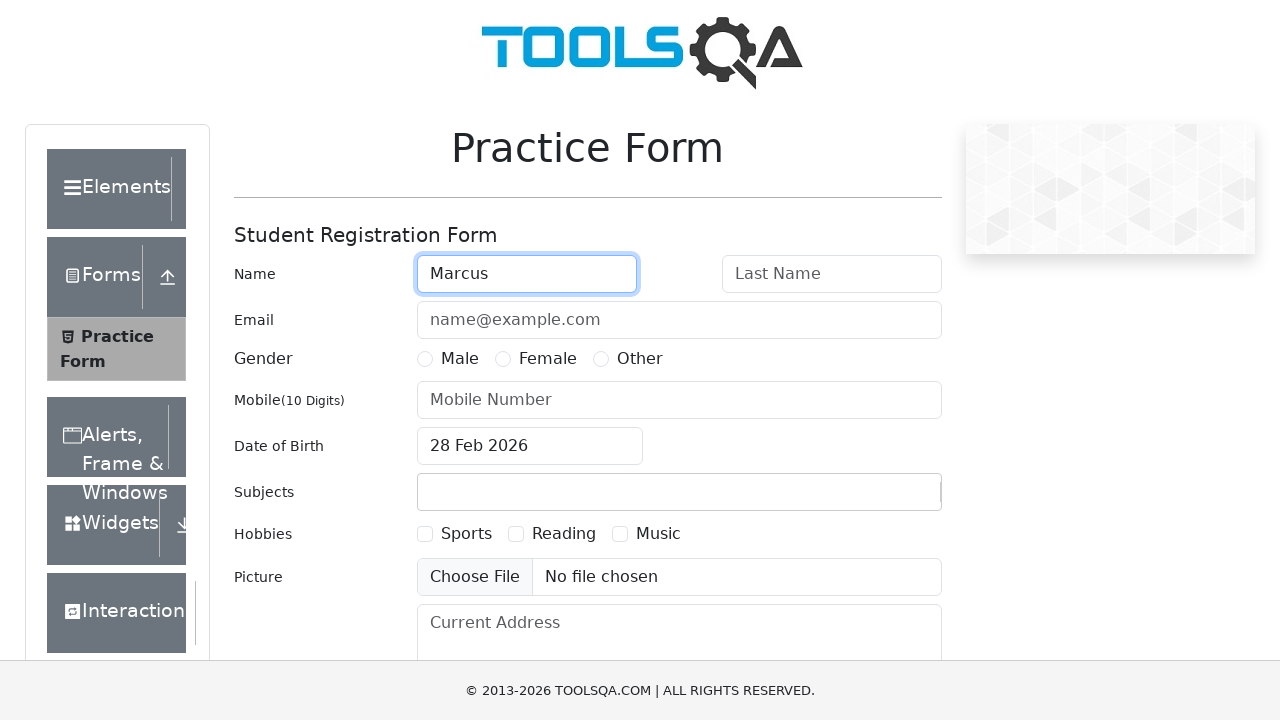

Filled last name field with 'Johnson' on #lastName
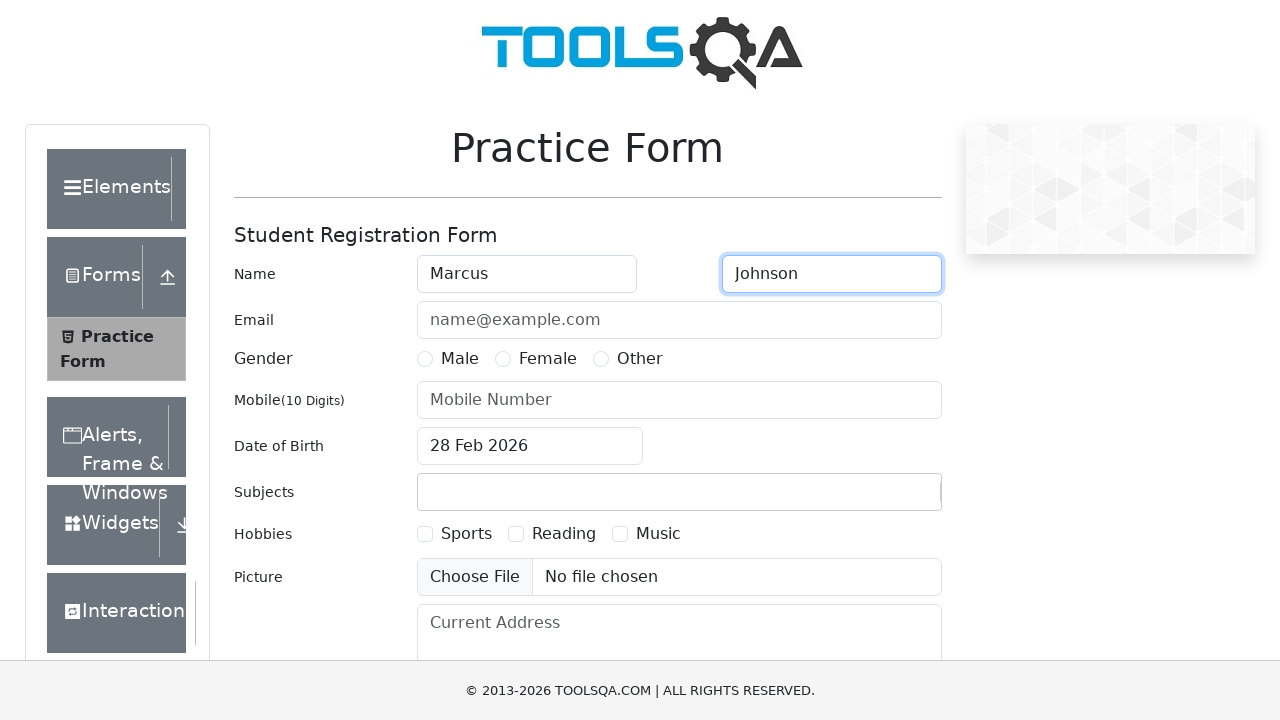

Filled email field with 'marcus.johnson@email.com' on #userEmail
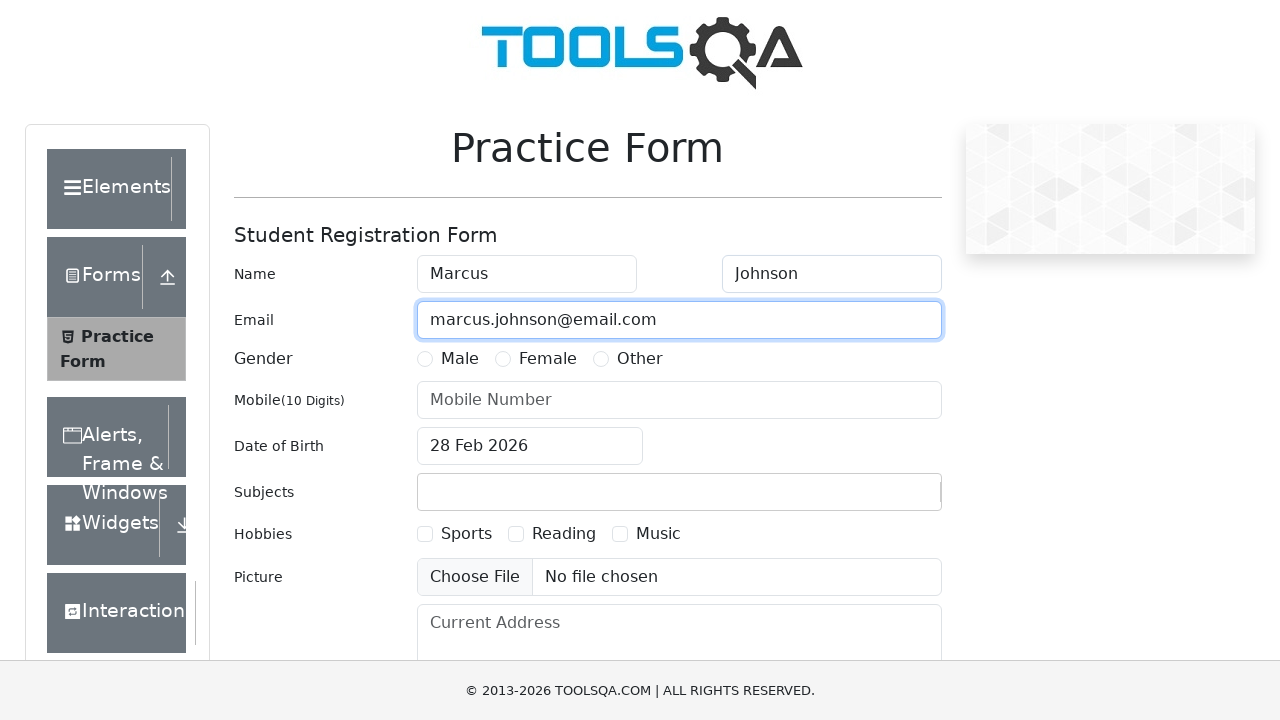

Selected gender radio button at (460, 359) on label[for='gender-radio-1']
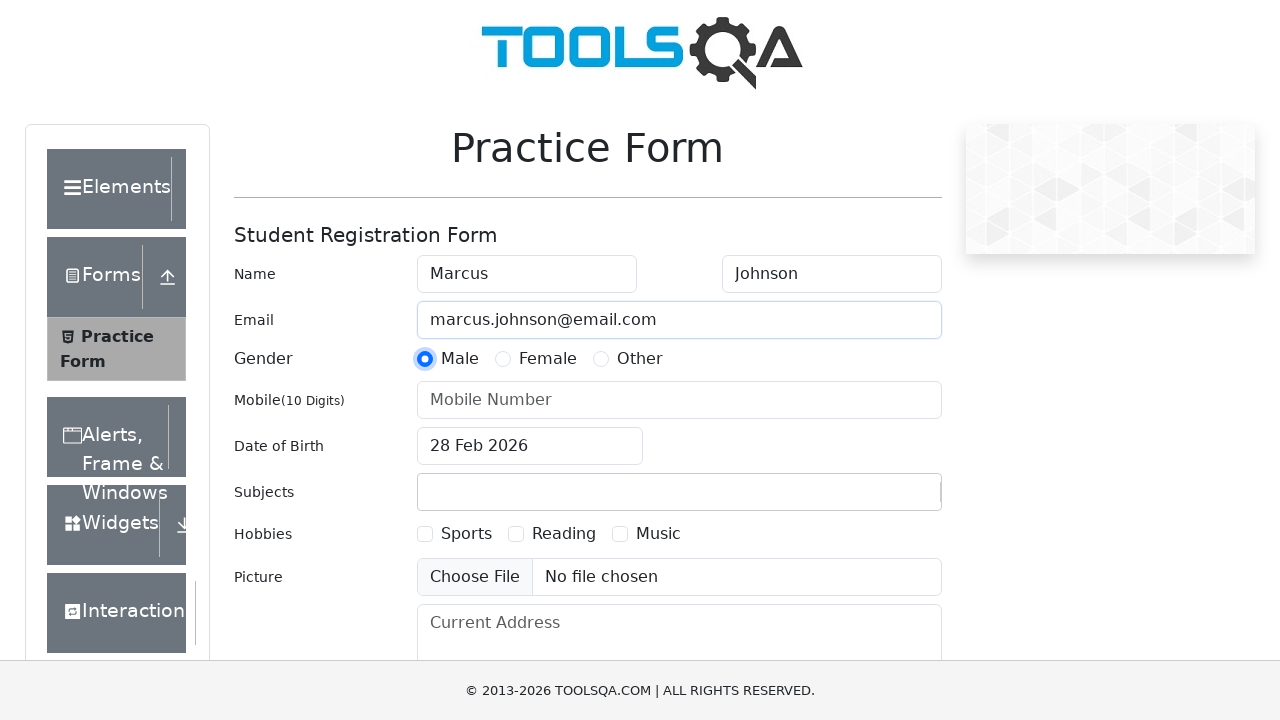

Filled phone number field with '5551234567' on #userNumber
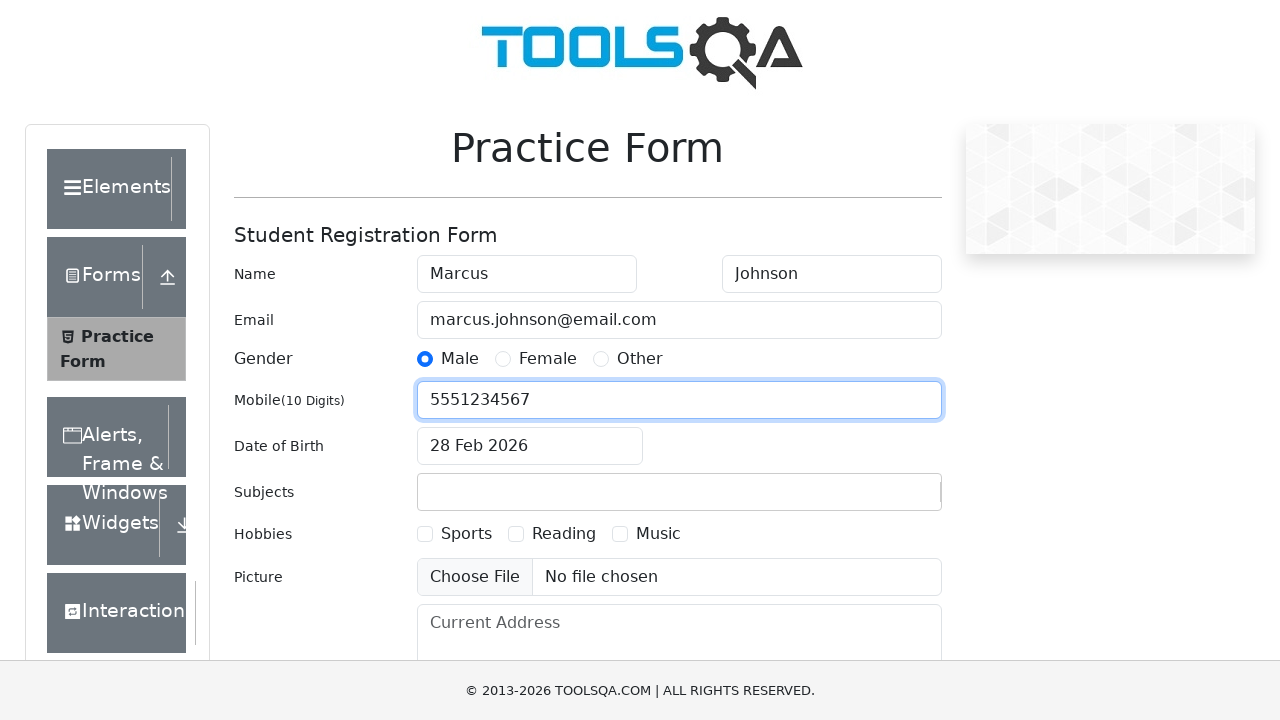

Filled address field with '742 Evergreen Terrace, Springfield' on #currentAddress
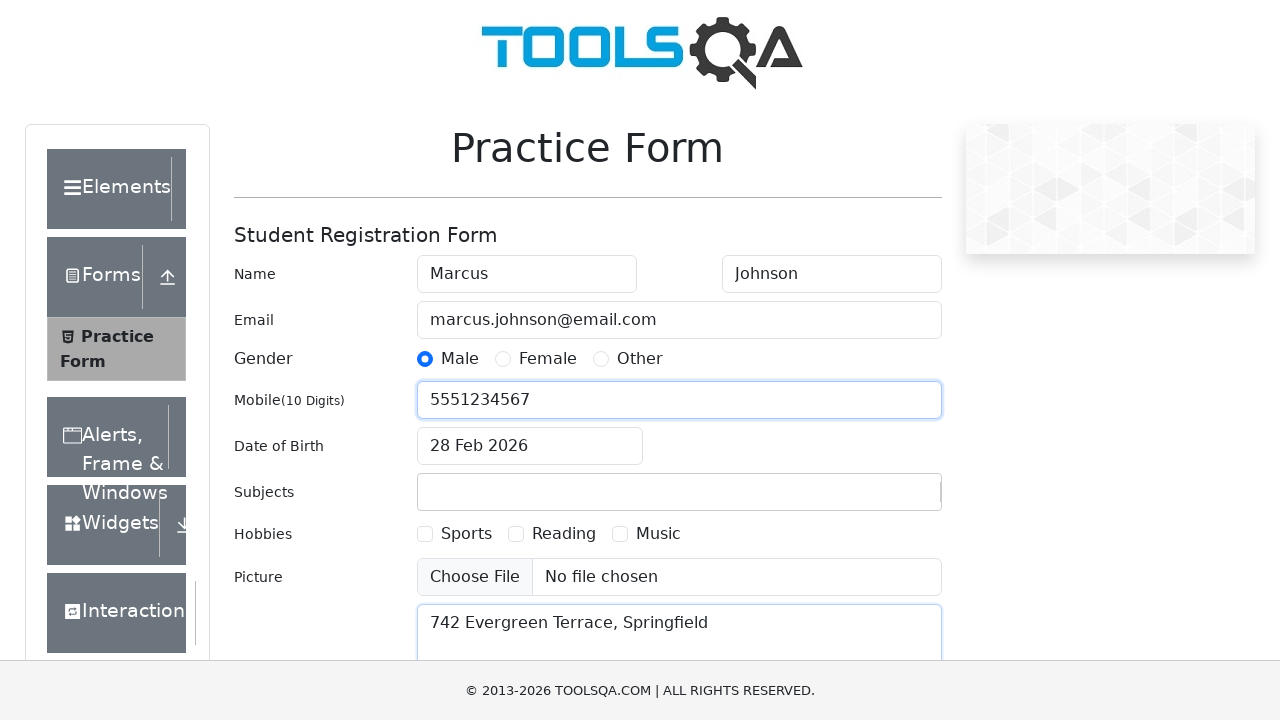

Clicked submit button to complete form registration at (885, 499) on #submit
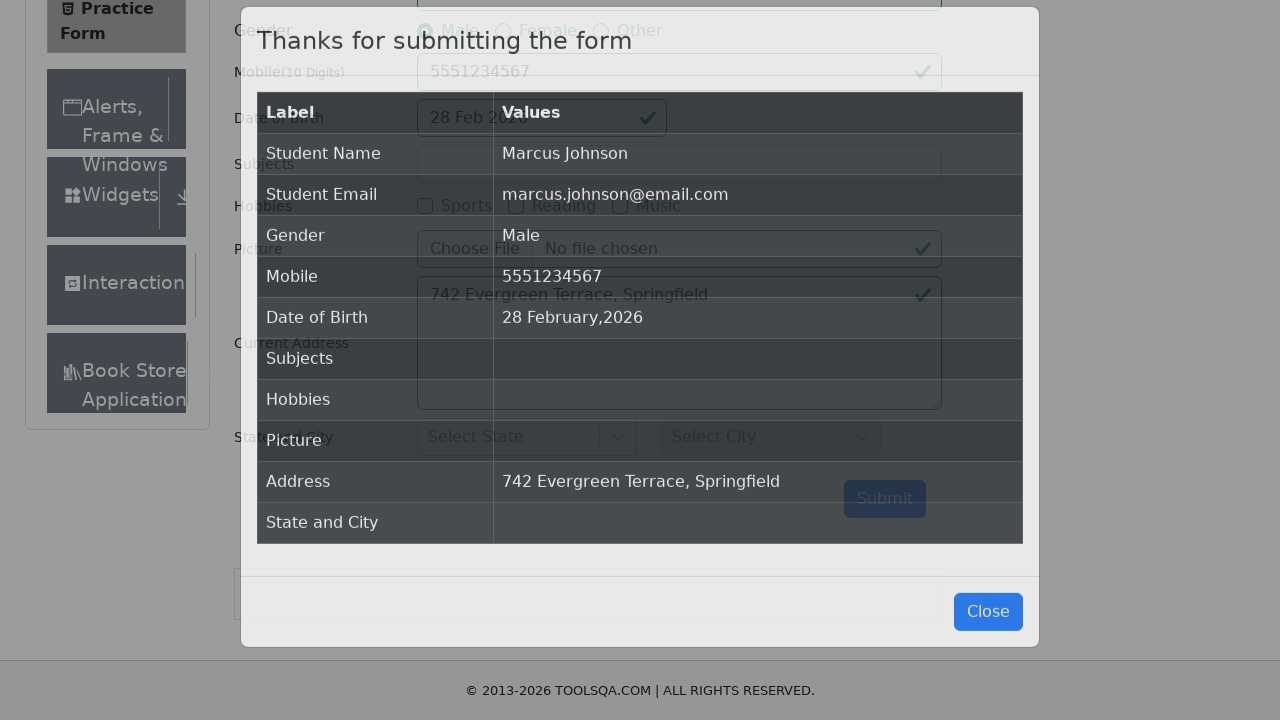

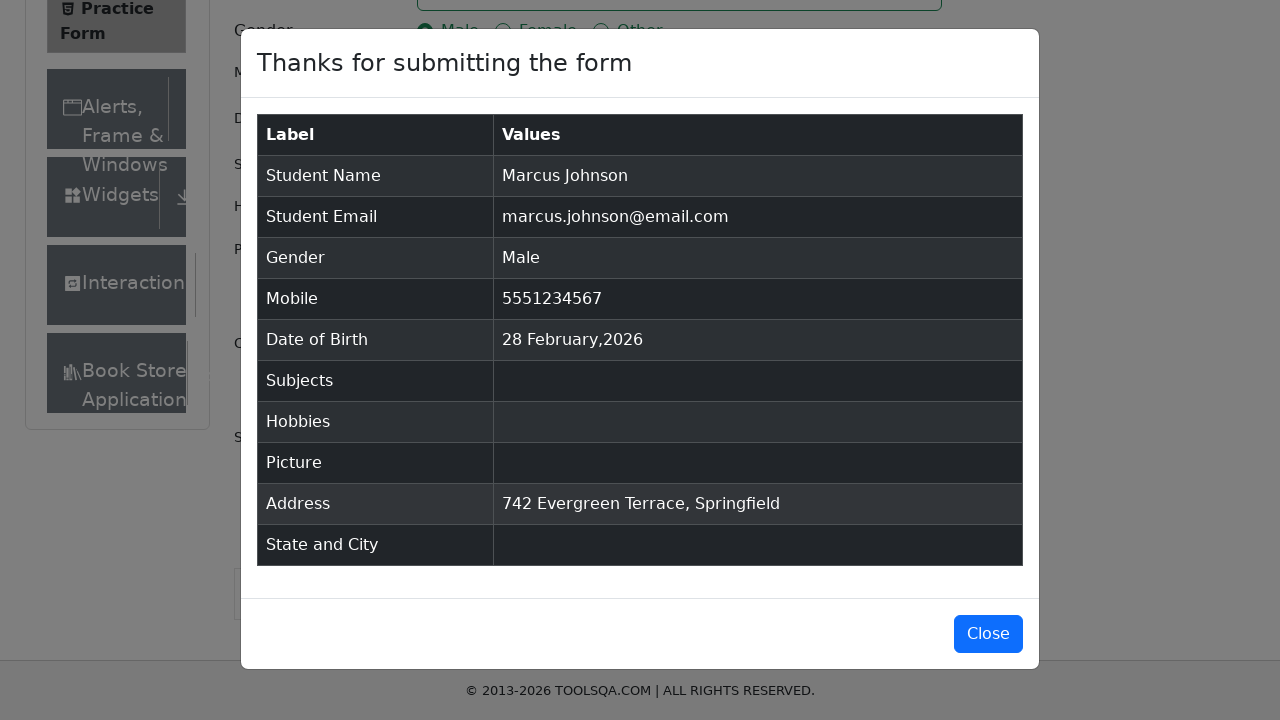